Opens a Python exercises page on w3resource and then opens the same page in a new browser tab/window

Starting URL: https://www.w3resource.com/python-exercises/python-basic-exercise-3.php

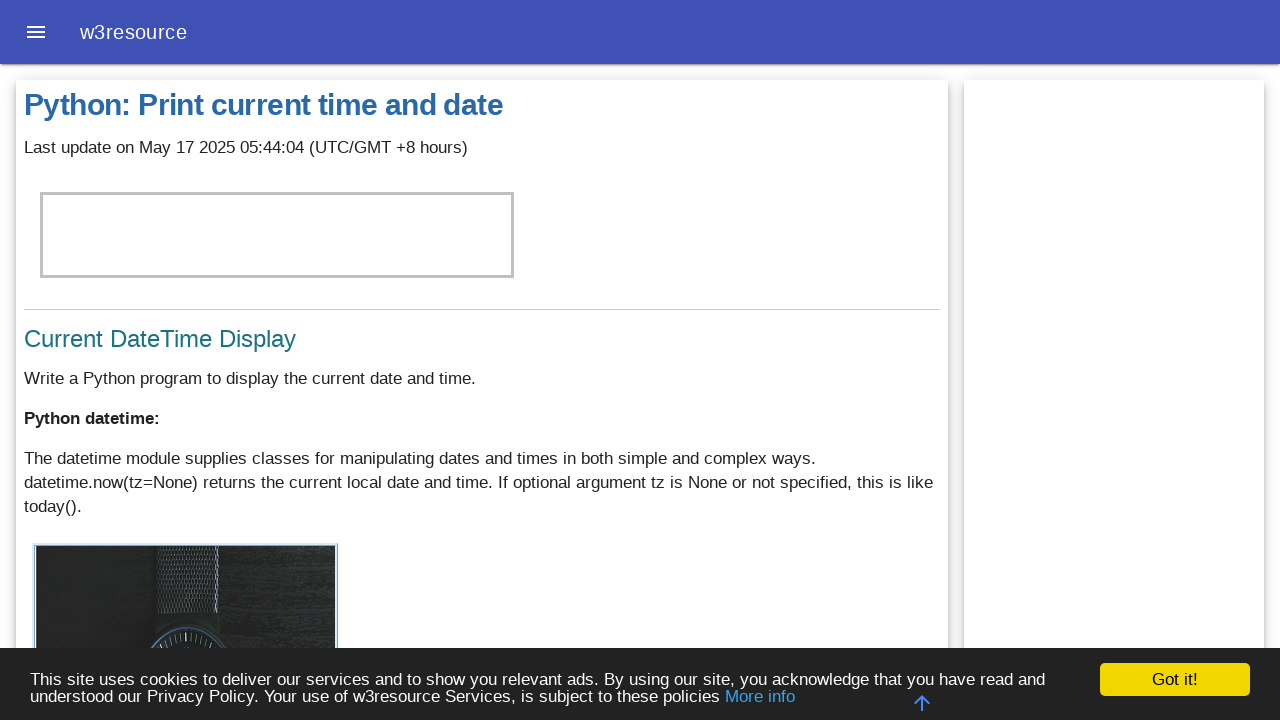

Set viewport size to 1920x1080
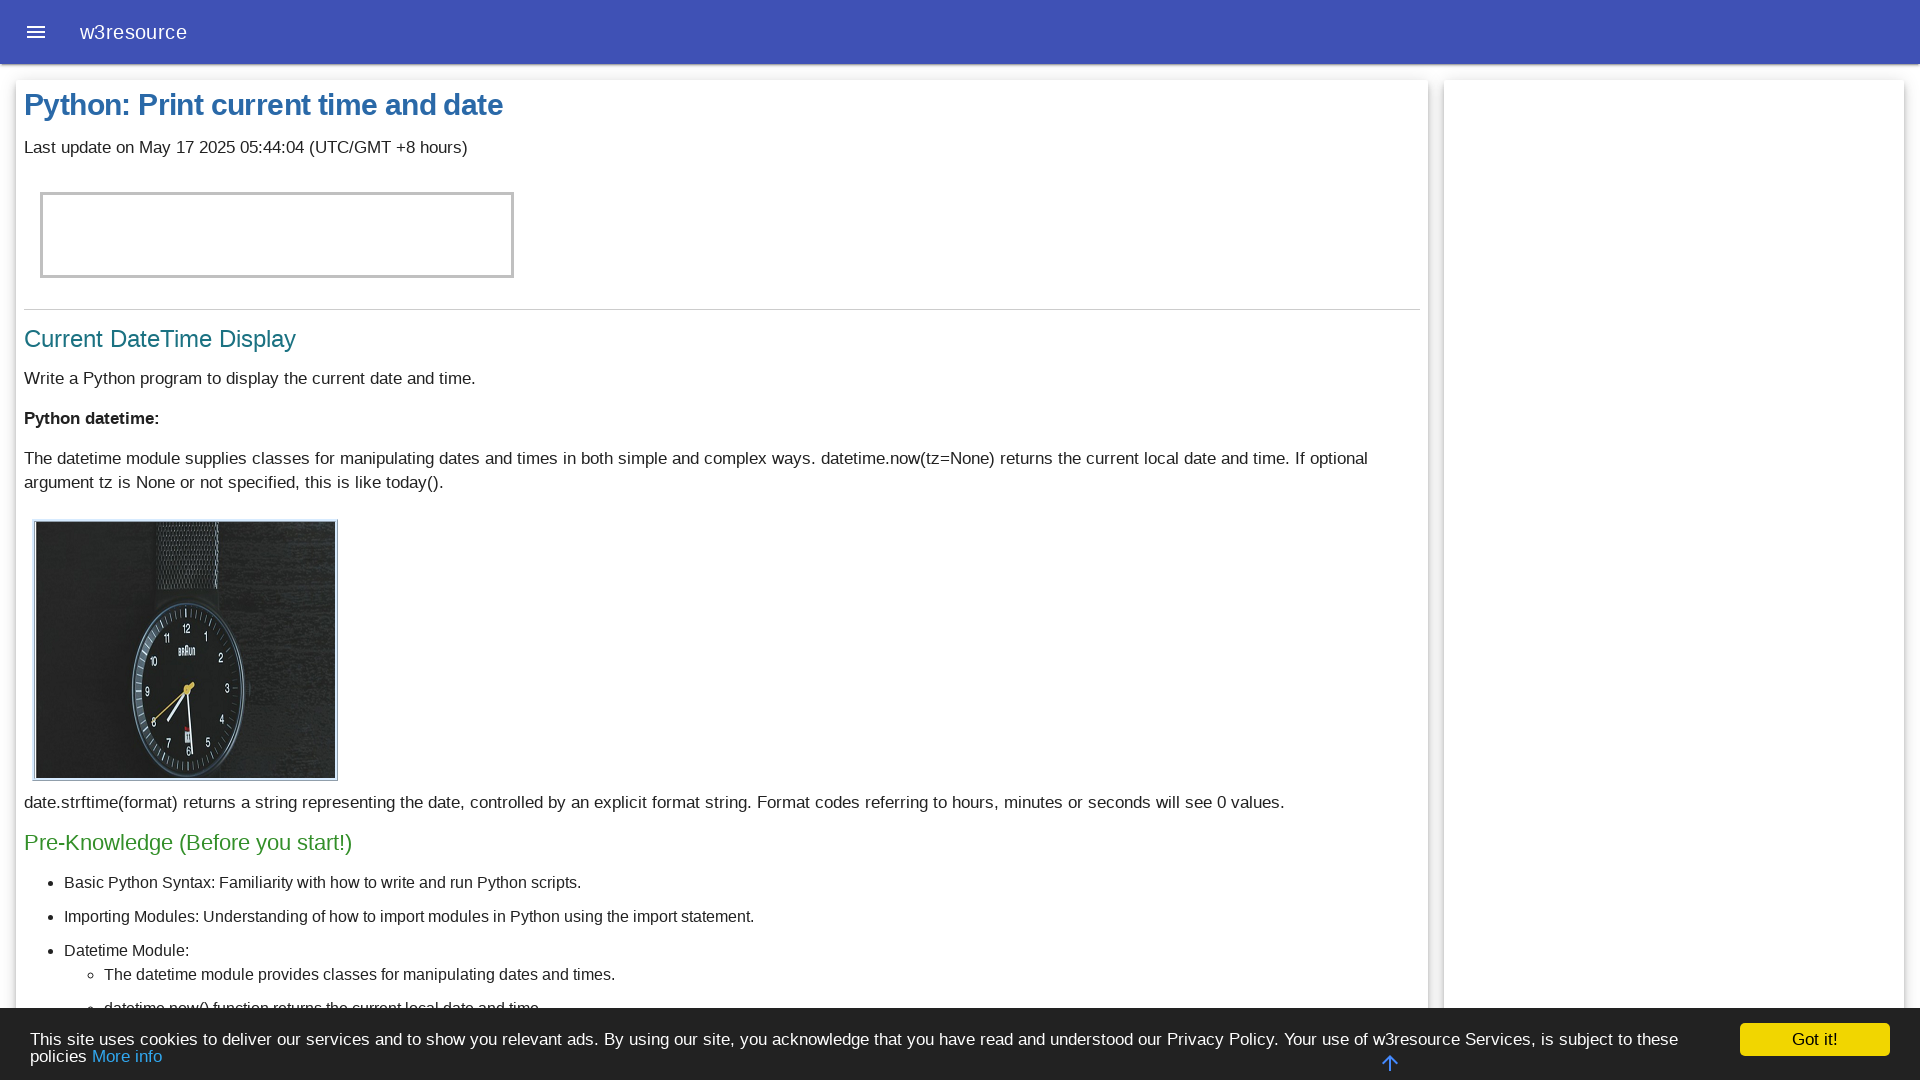

Created new browser tab/window
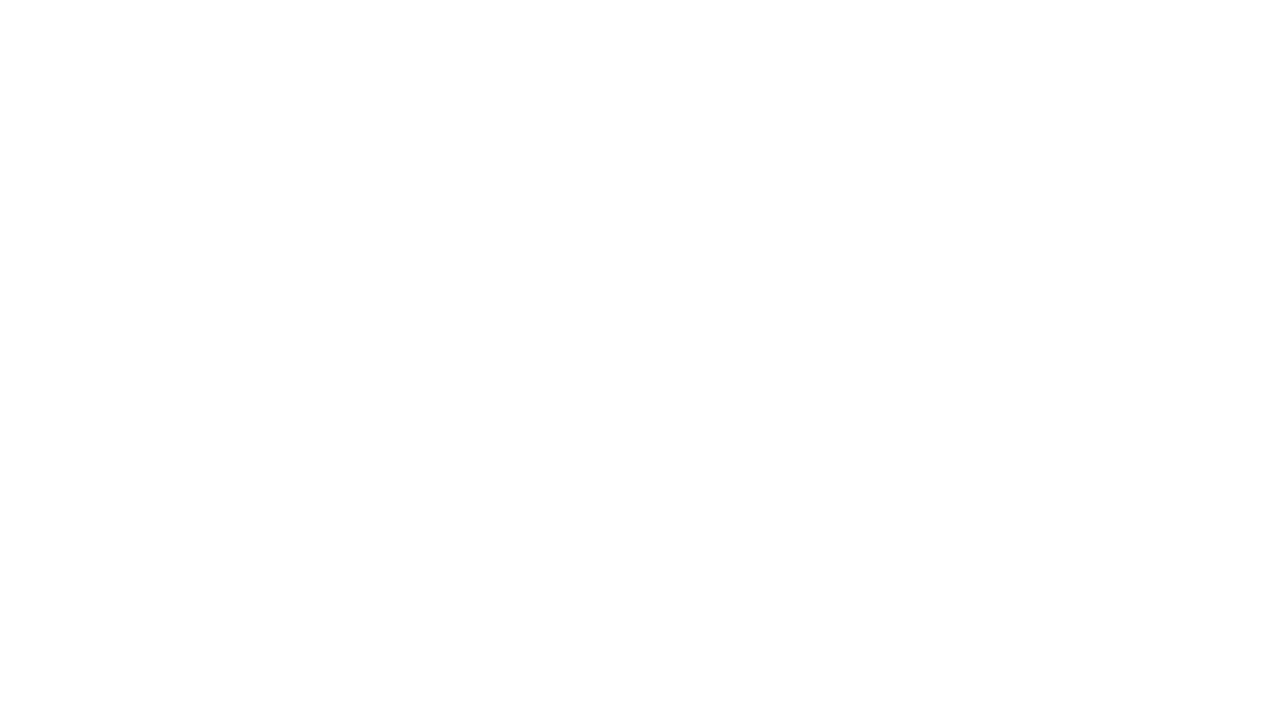

Navigated to Python exercises page in new tab
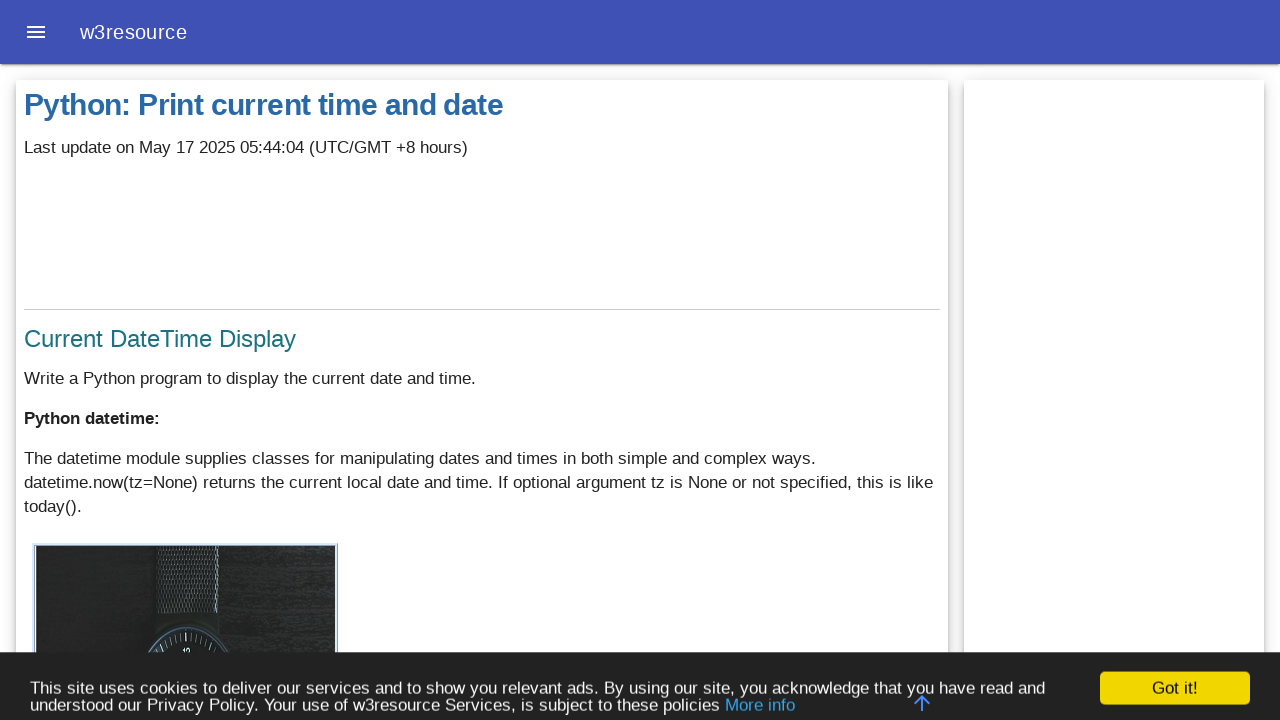

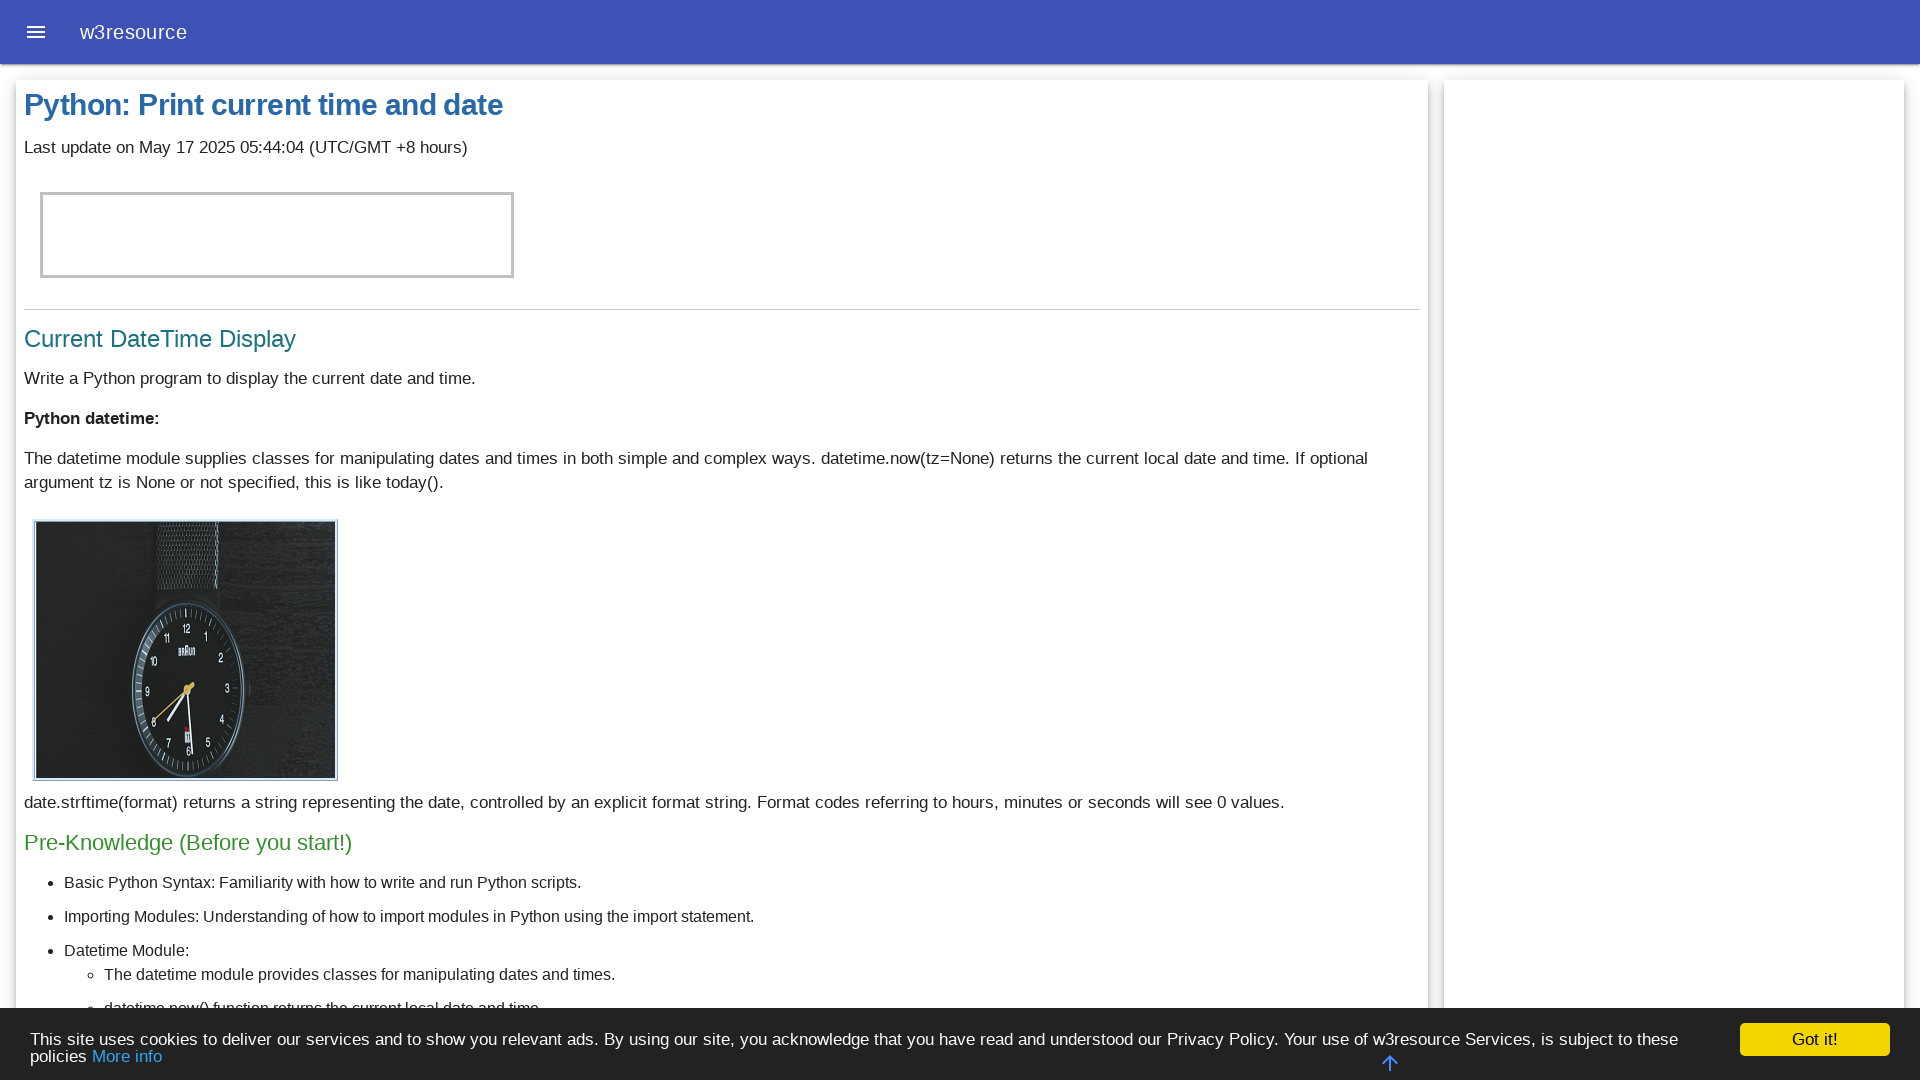